Navigates to CRM Pro website and extracts text from a navigation menu item using jQuery selector via JavaScript execution

Starting URL: http://classic.crmpro.com/

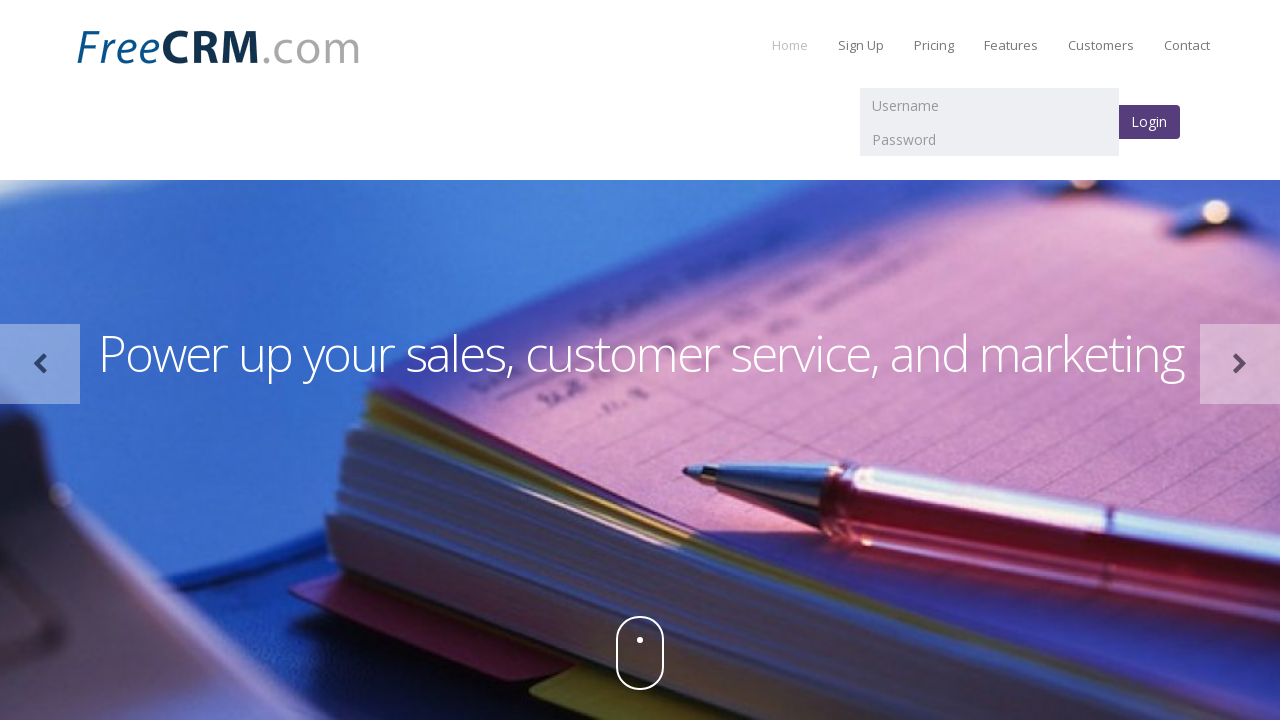

Navigated to CRM Pro website
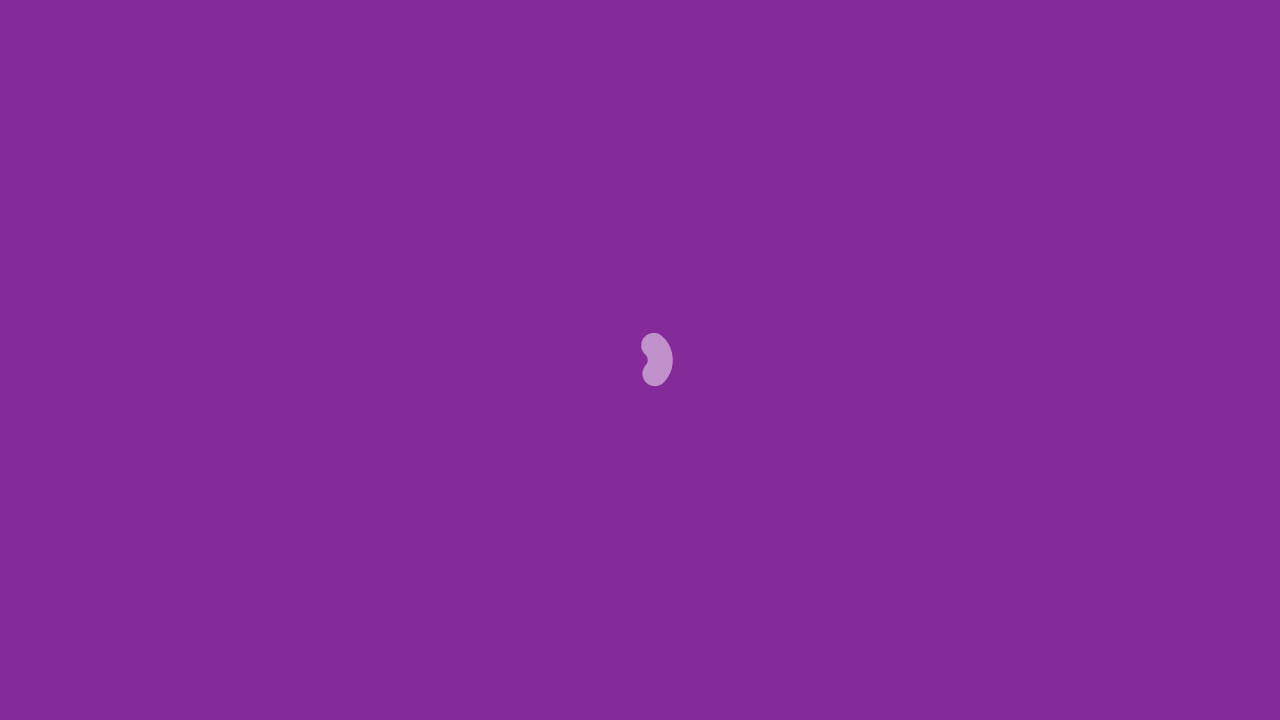

Extracted text from navigation menu item using jQuery selector
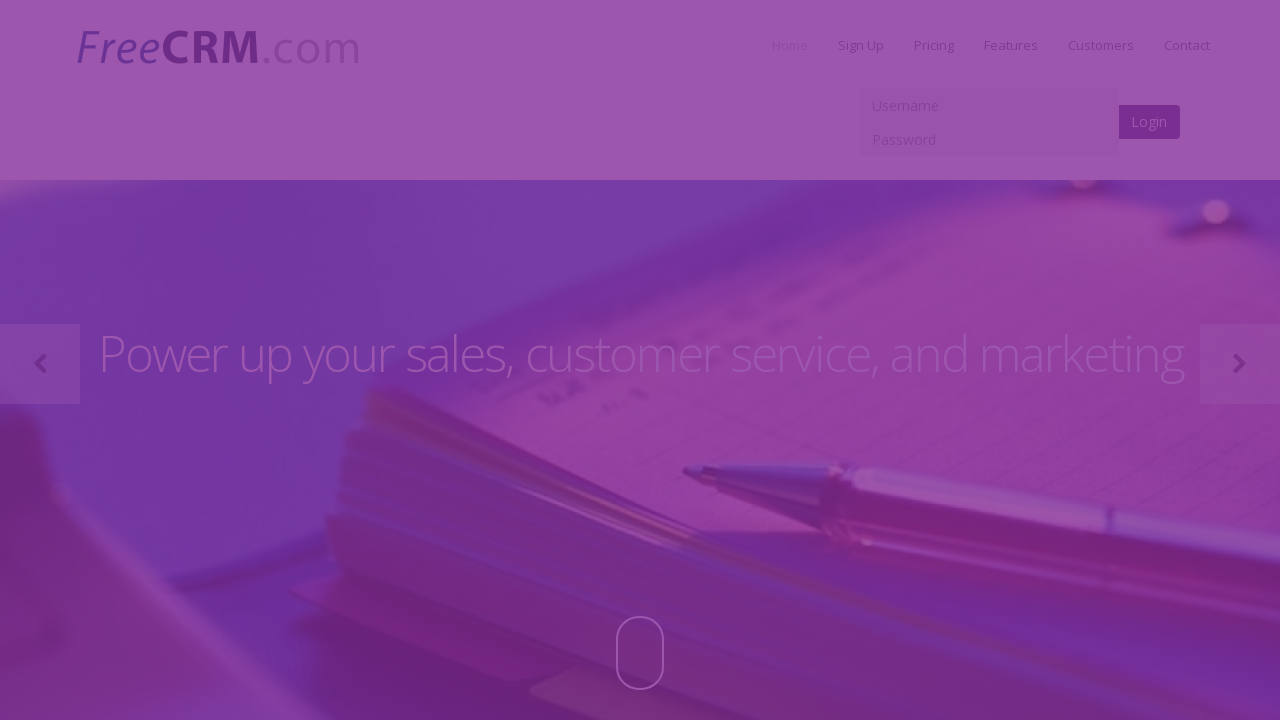

Printed extracted navigation menu text: Sign Up
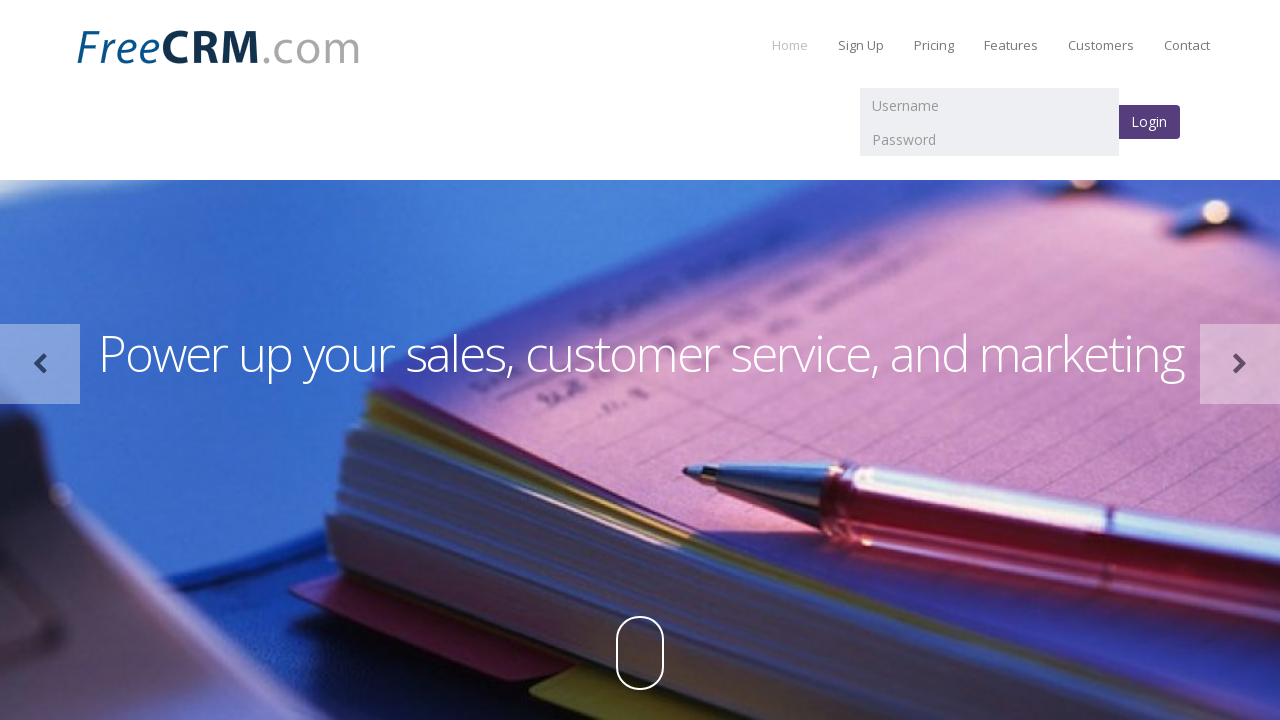

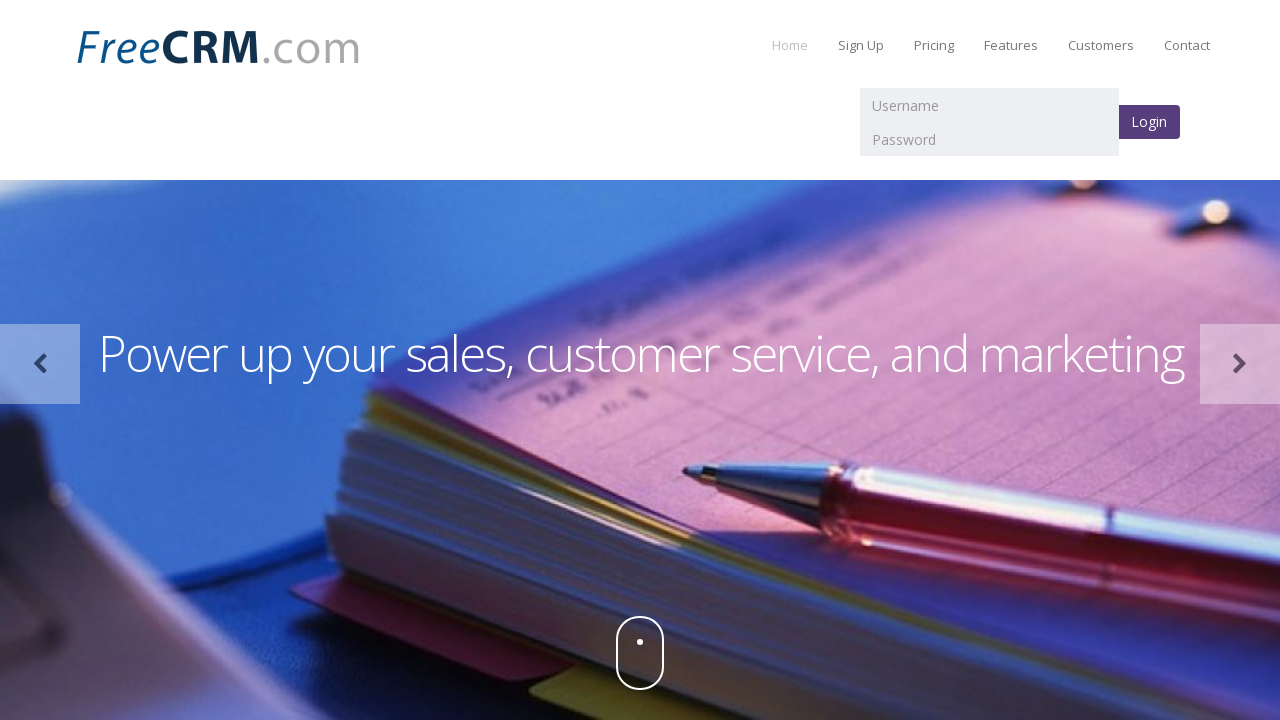